Tests checkbox functionality by navigating to the Checkboxes page, validating initial checkbox states, selecting checkbox 1, then deselecting both checkboxes and validating their states.

Starting URL: http://the-internet.herokuapp.com/

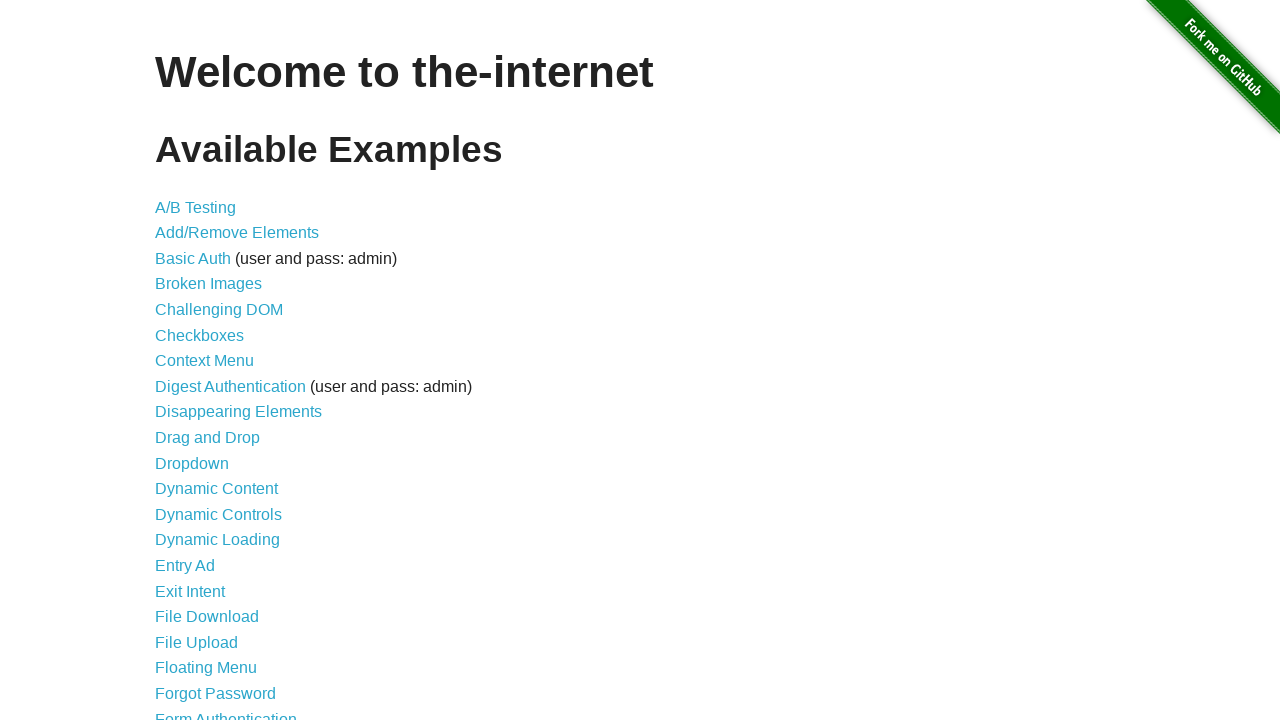

Clicked on 'Checkboxes' link to navigate to checkboxes page at (200, 335) on a:has-text('Checkboxes')
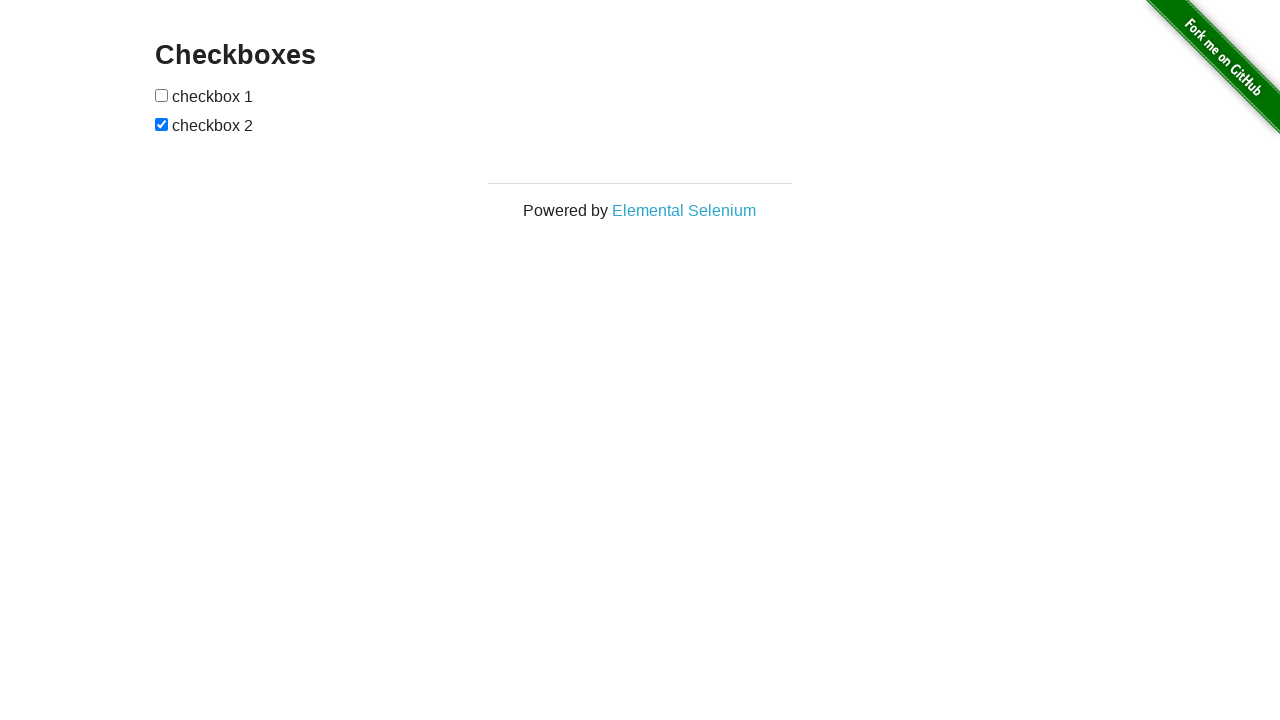

Checkboxes loaded and visible on the page
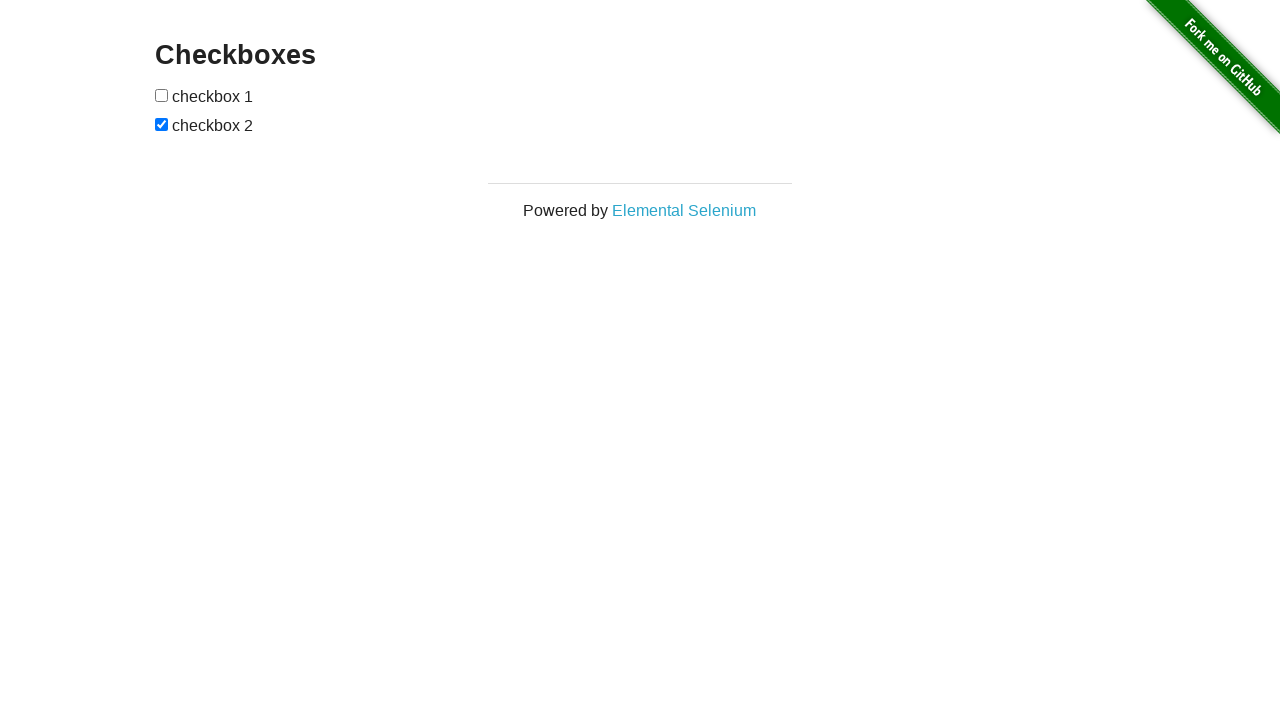

Located all checkbox elements on the page
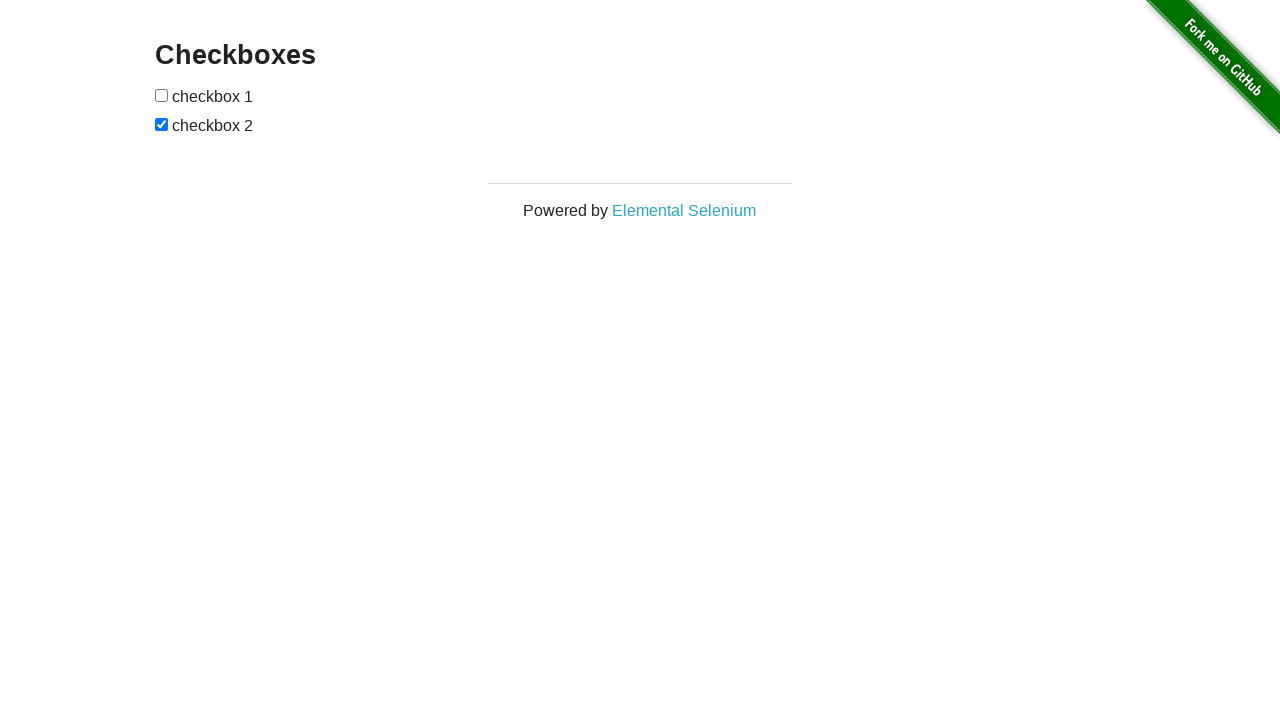

Validated checkbox 1 is visible
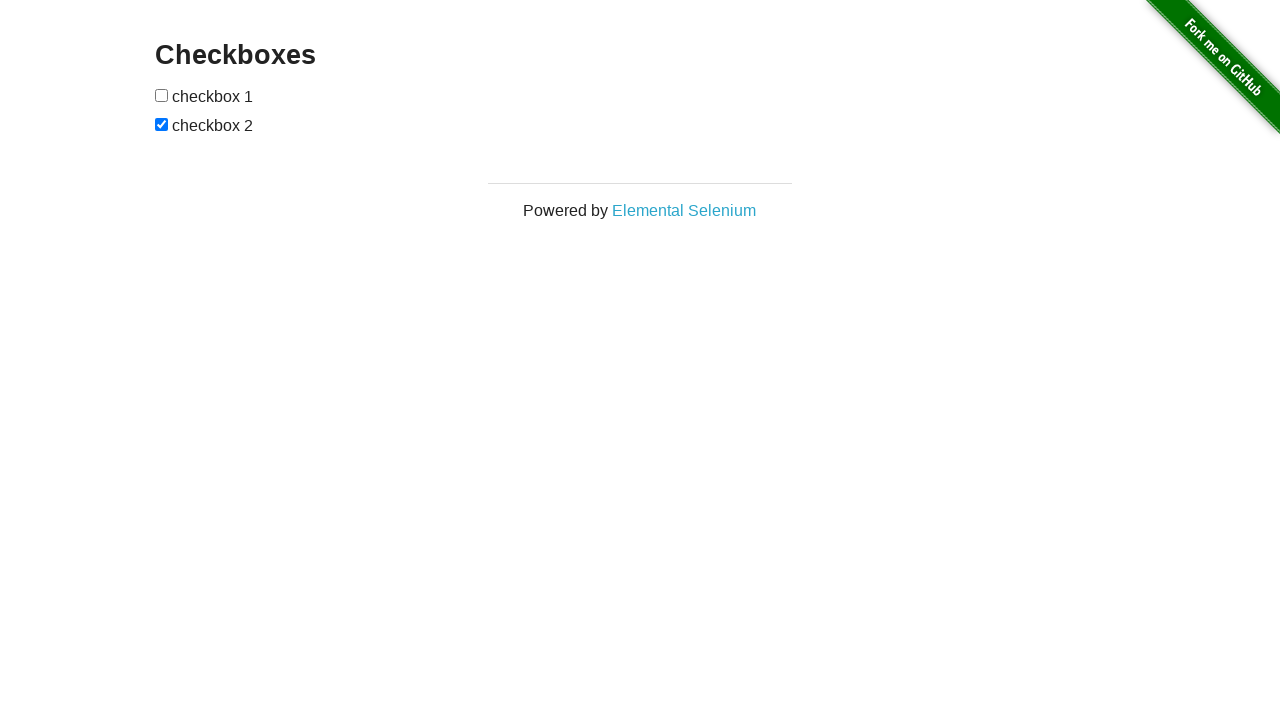

Validated checkbox 2 is visible
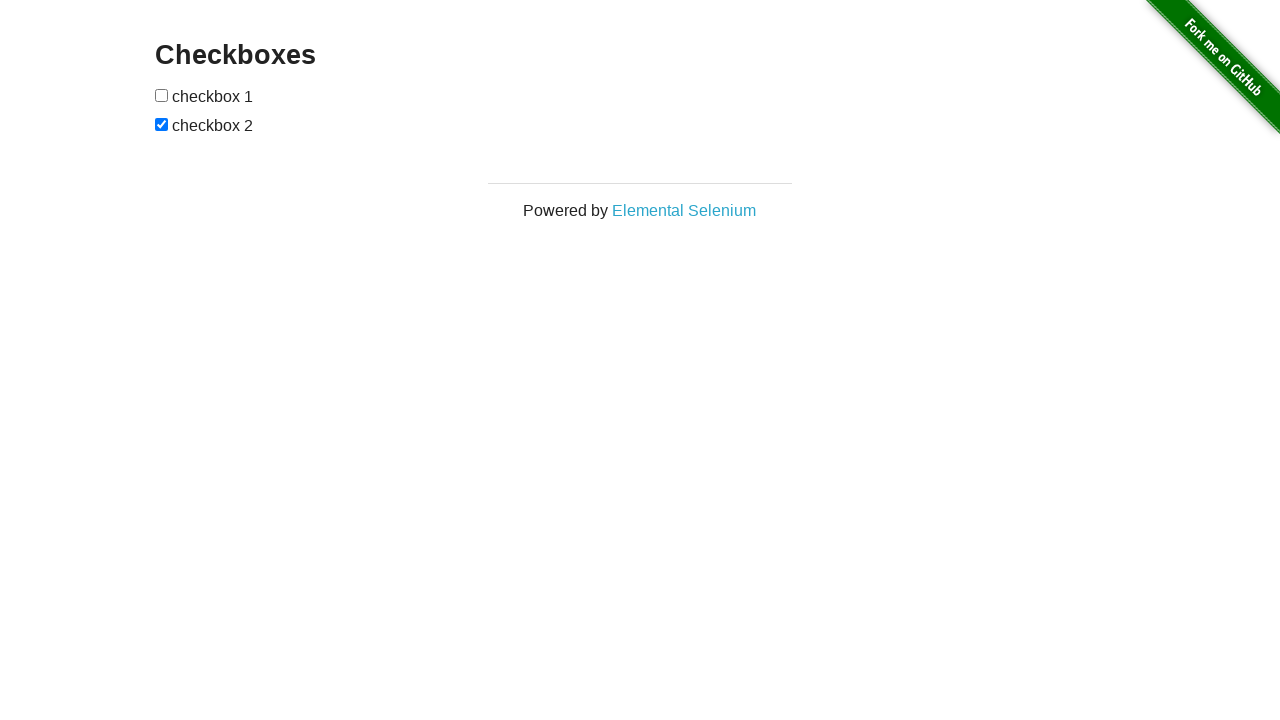

Validated checkbox 1 is enabled
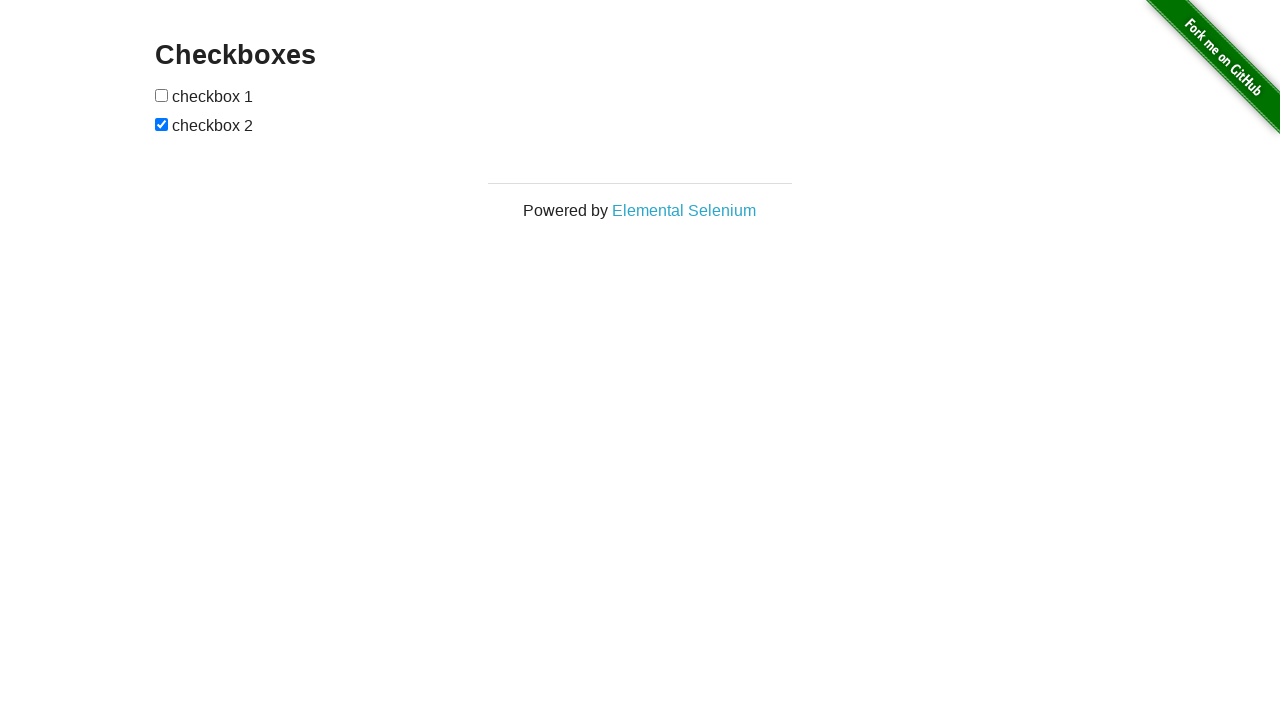

Validated checkbox 2 is enabled
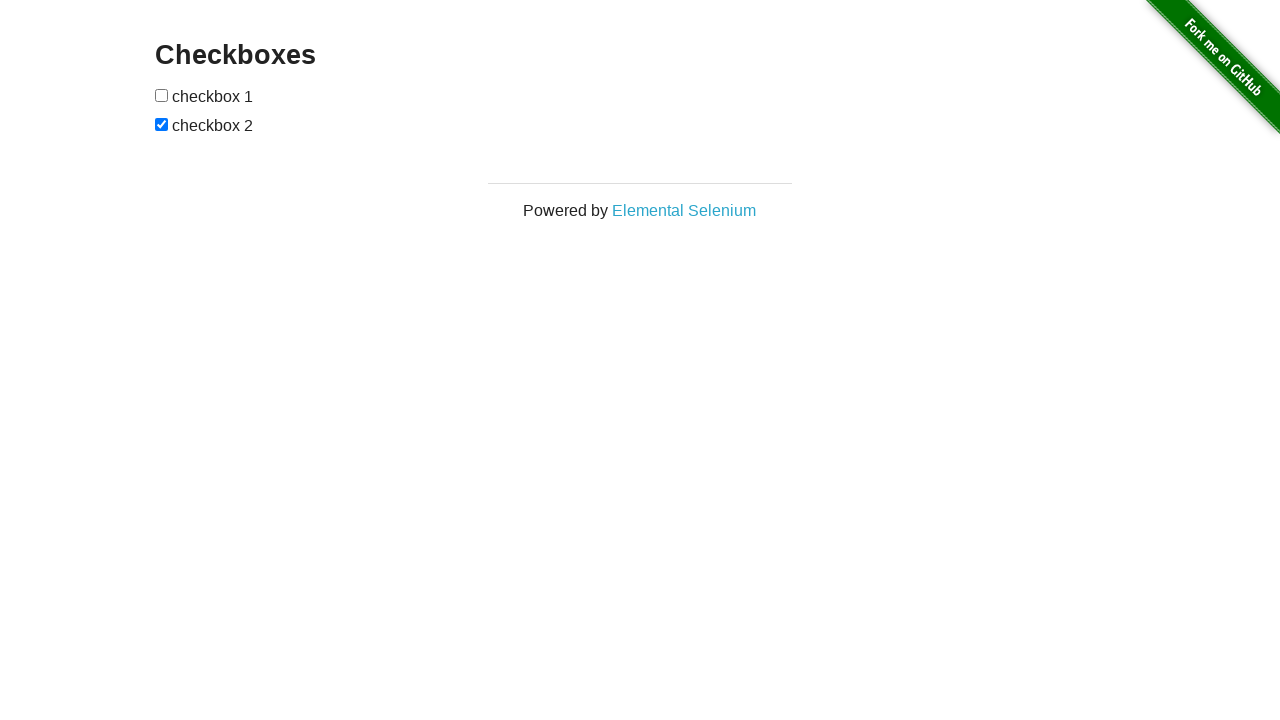

Validated checkbox 1 is initially unchecked
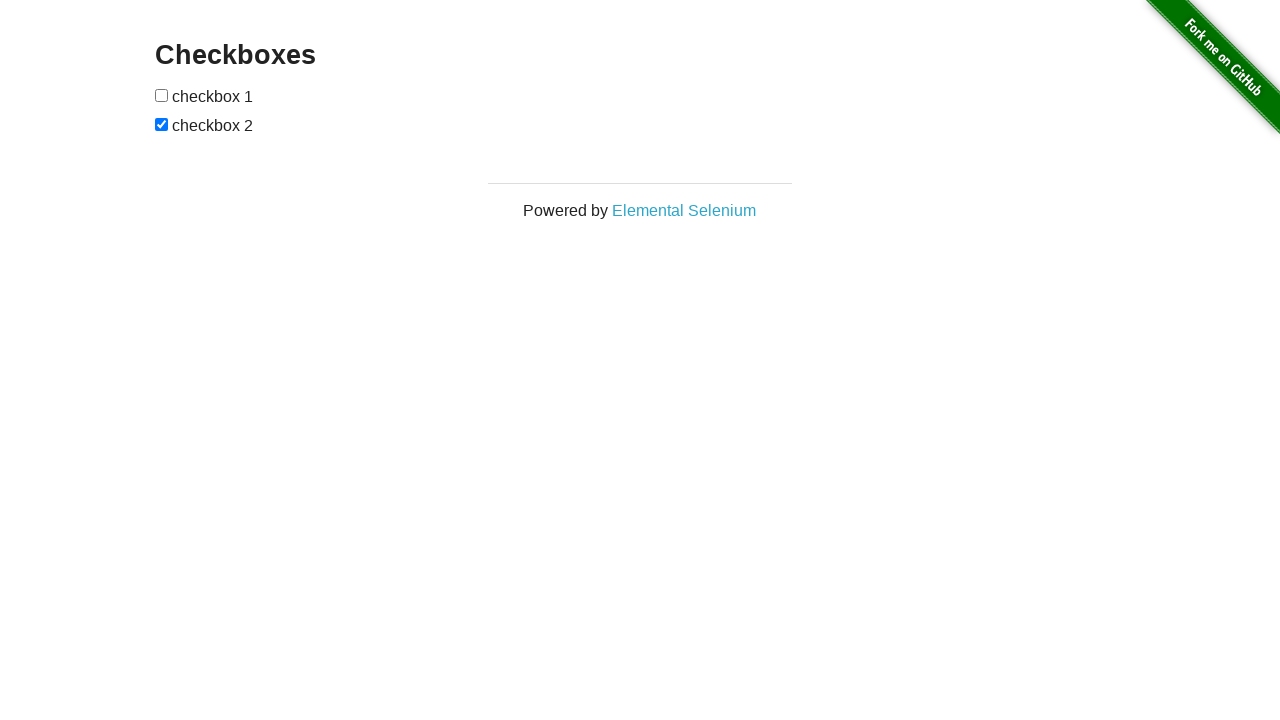

Validated checkbox 2 is initially checked
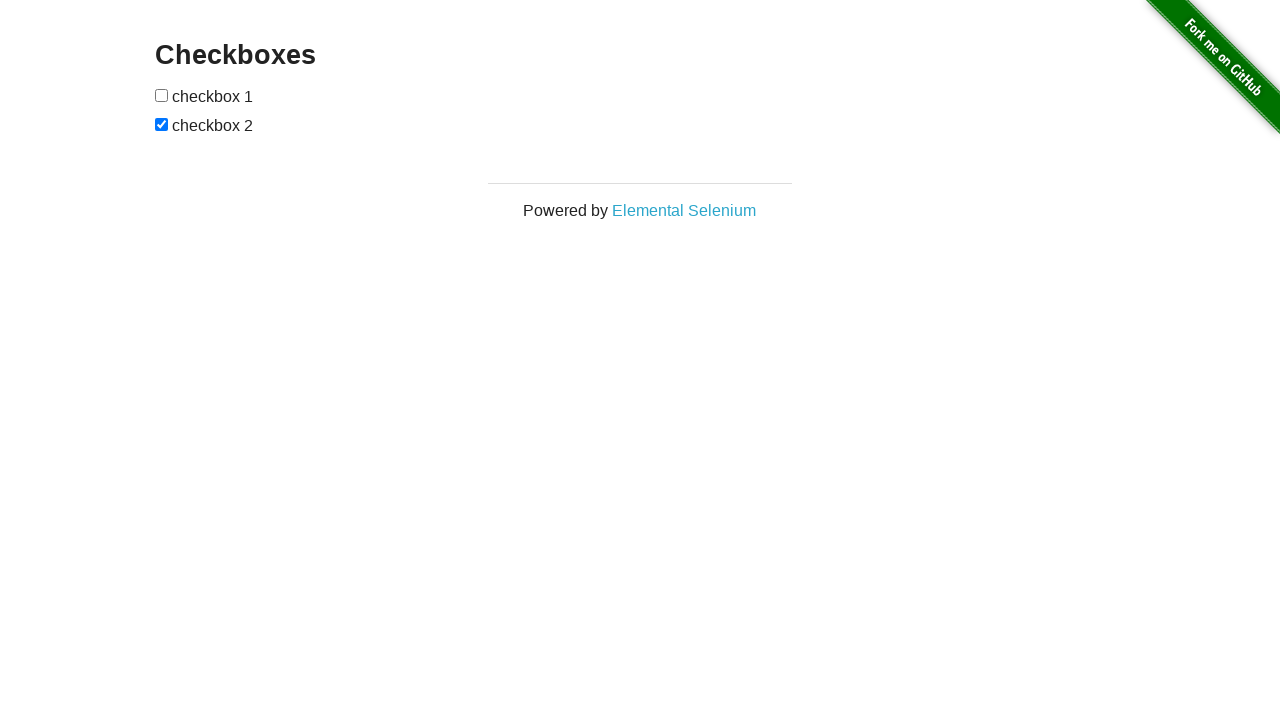

Clicked on checkbox 1 to select it at (162, 95) on input[type='checkbox'] >> nth=0
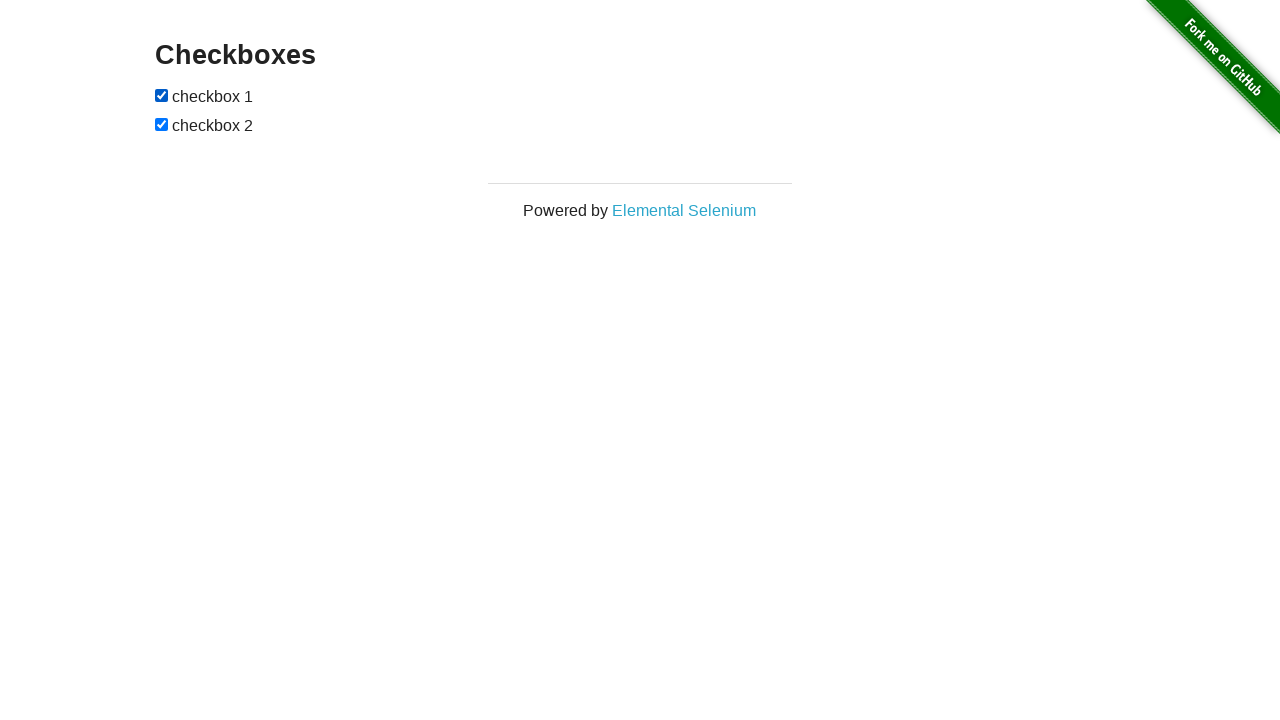

Validated checkbox 1 is now checked
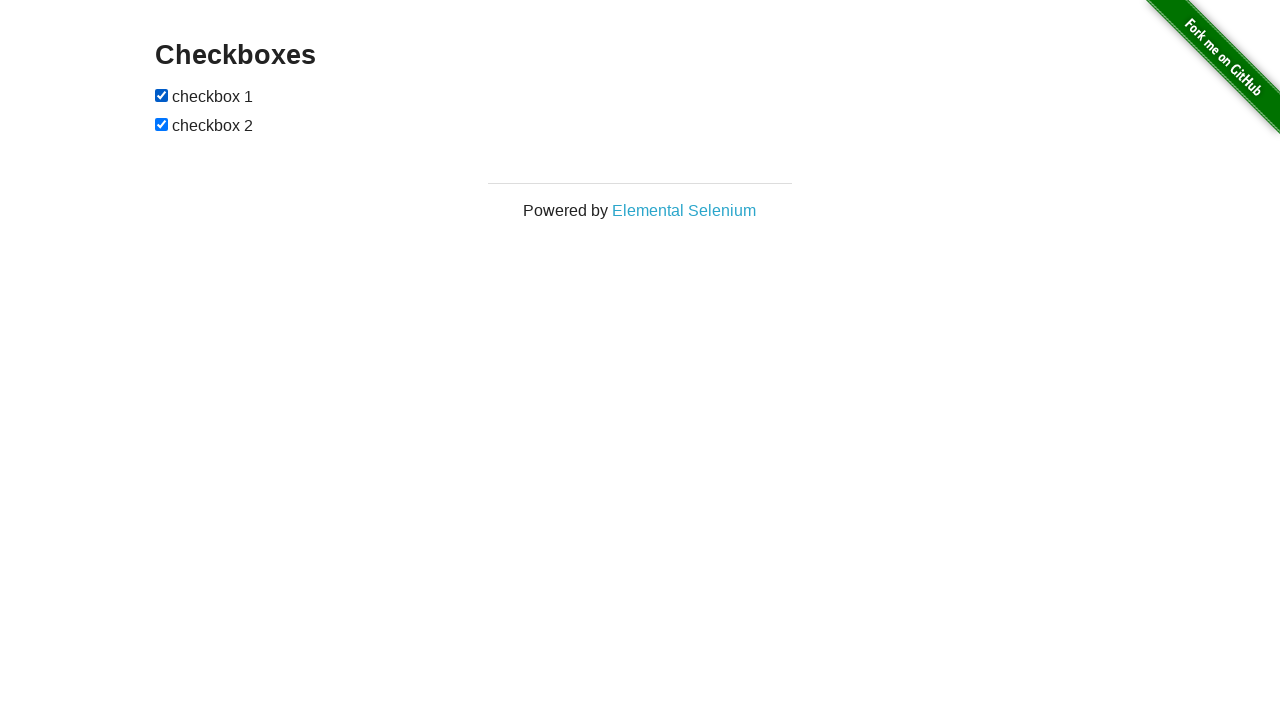

Clicked on checkbox 1 to deselect it at (162, 95) on input[type='checkbox'] >> nth=0
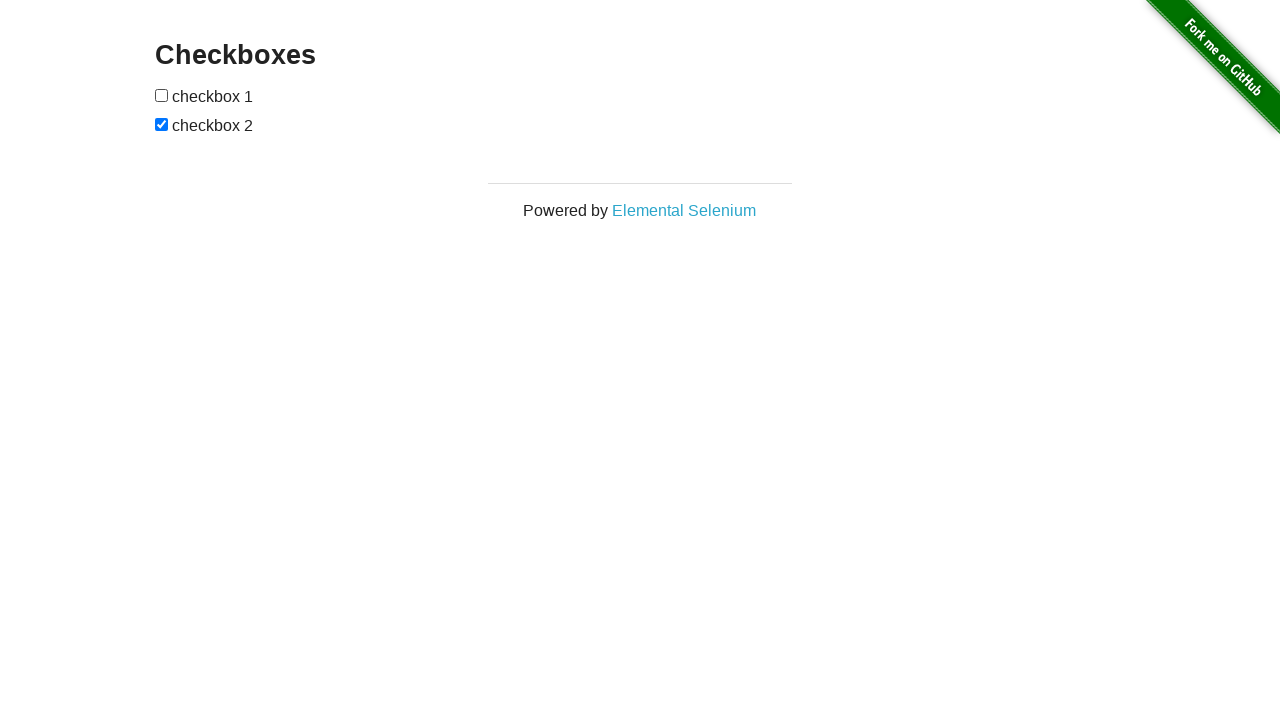

Validated checkbox 1 is now unchecked
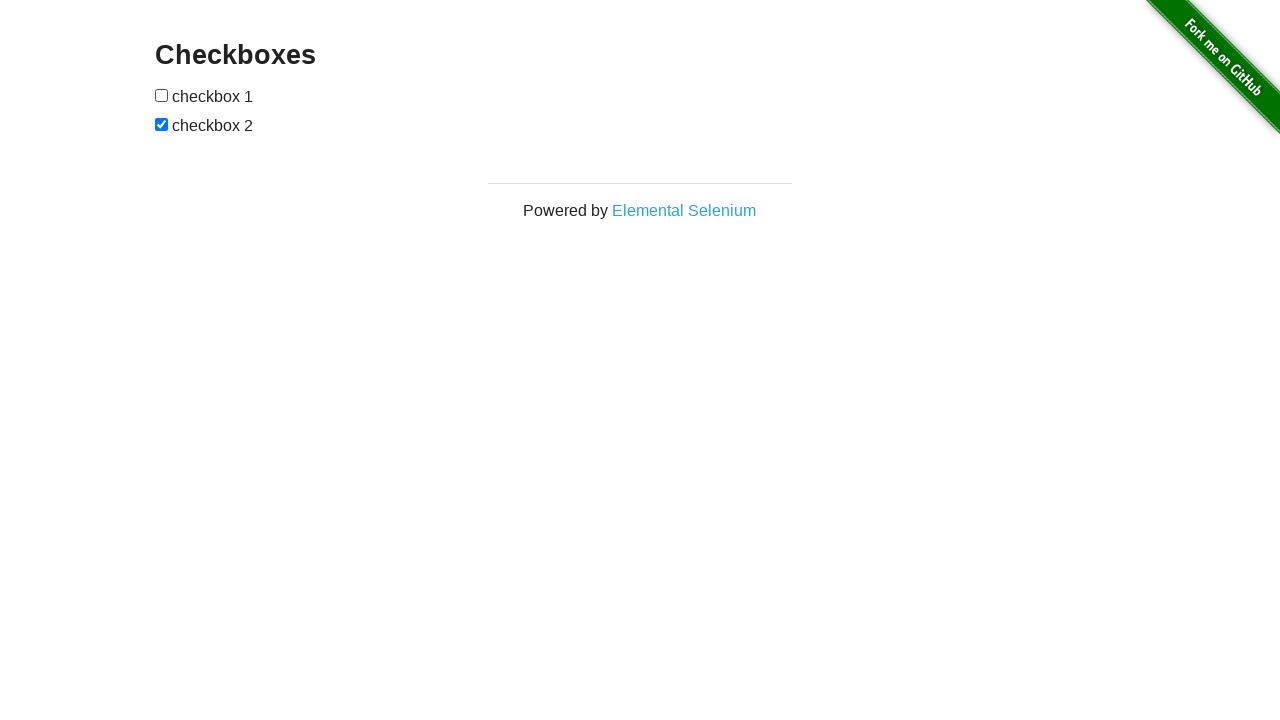

Clicked on checkbox 2 to deselect it at (162, 124) on input[type='checkbox'] >> nth=1
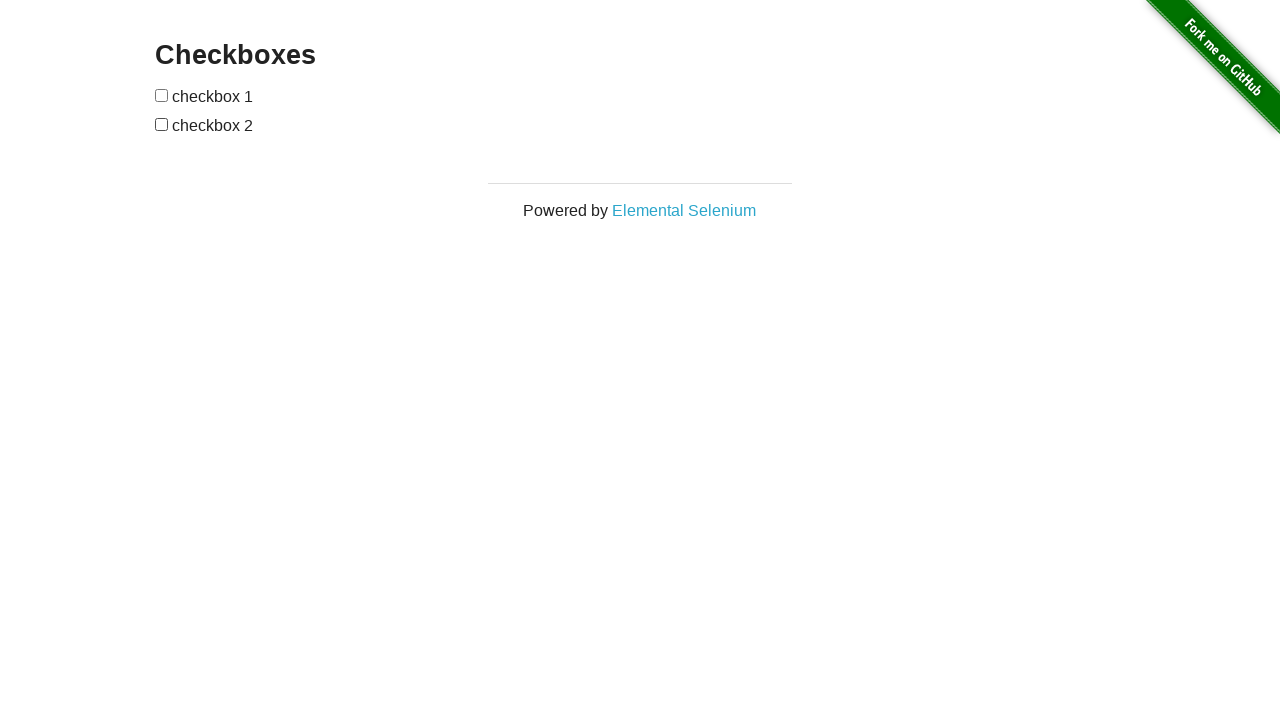

Validated checkbox 2 is now unchecked
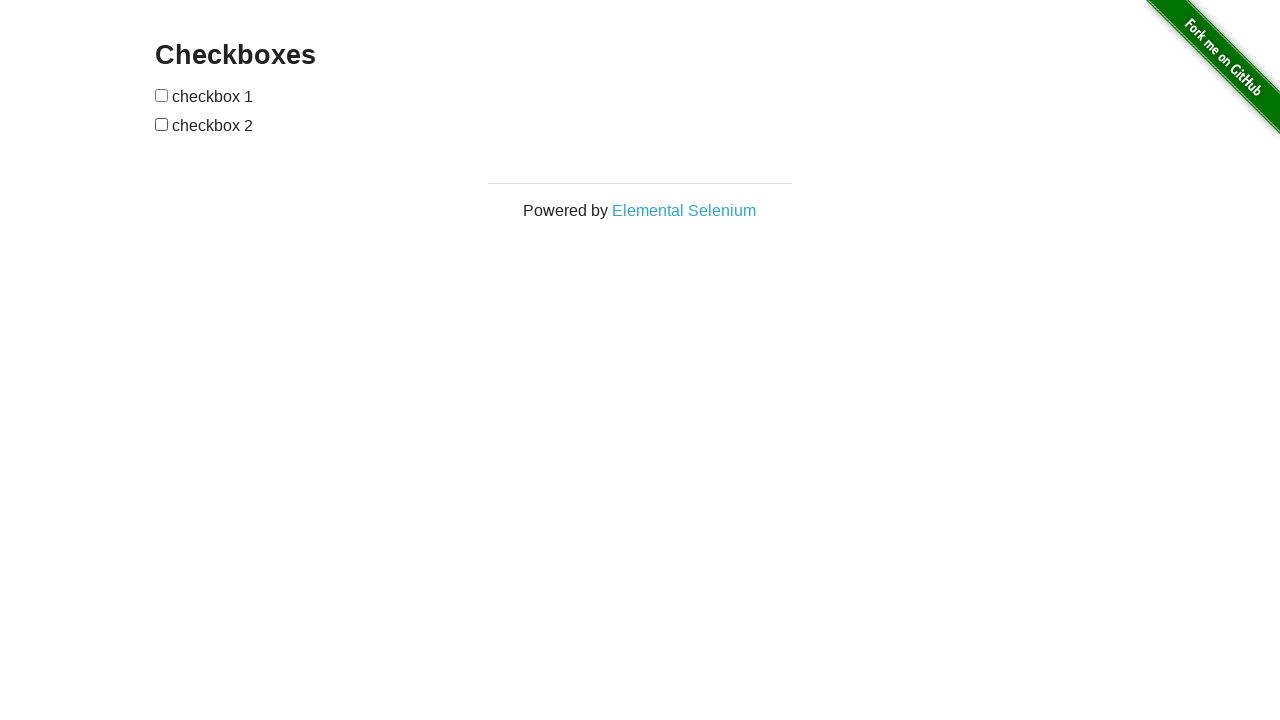

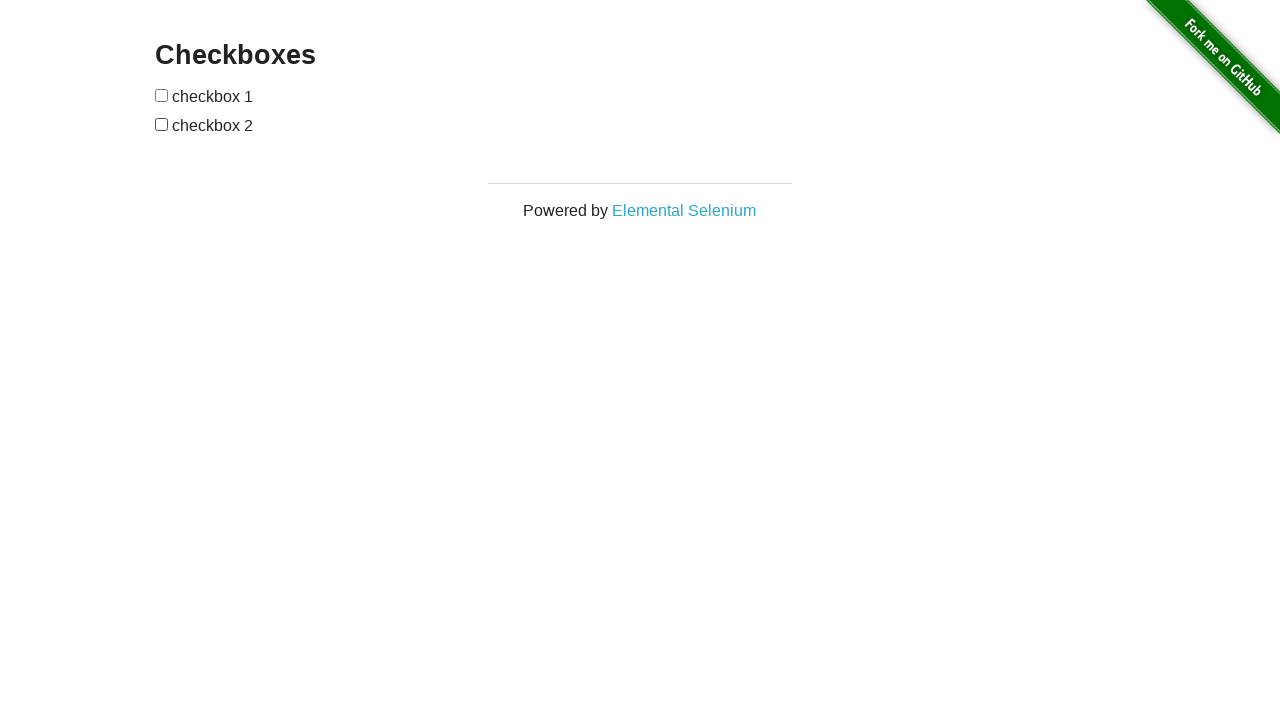